Tests that todo data persists after page reload

Starting URL: https://demo.playwright.dev/todomvc

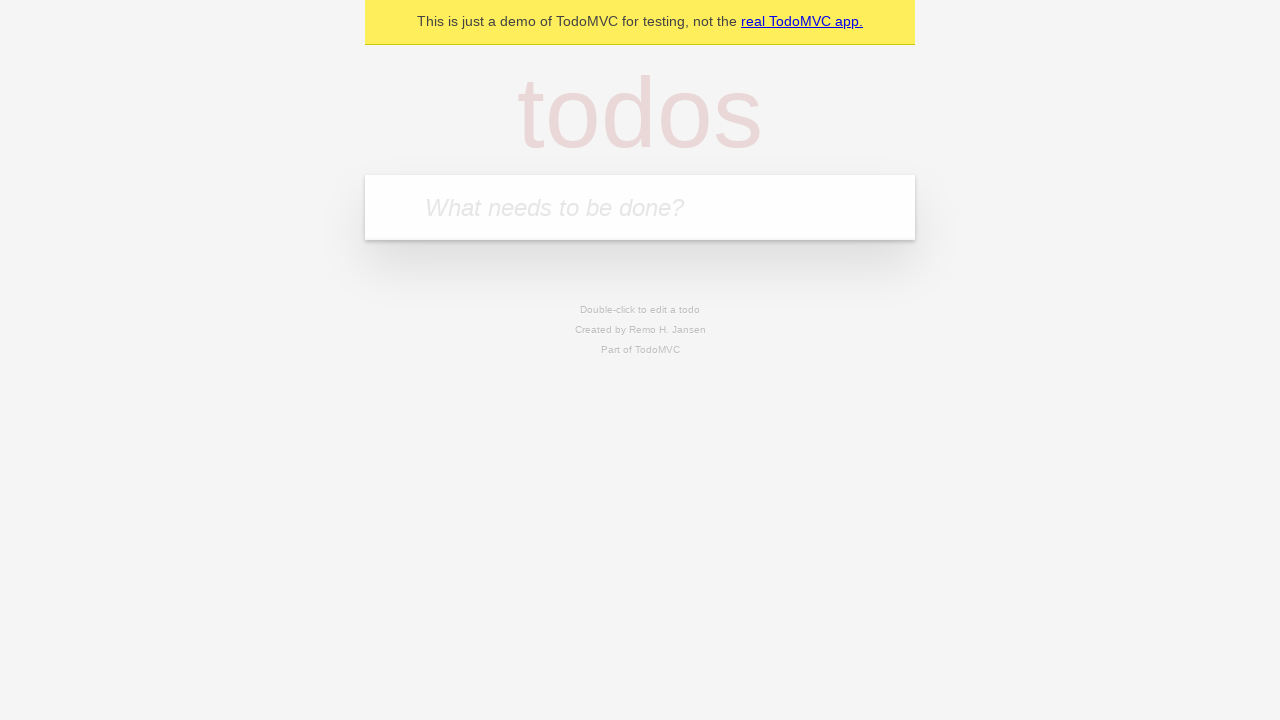

Filled todo input with 'buy some cheese' on internal:attr=[placeholder="What needs to be done?"i]
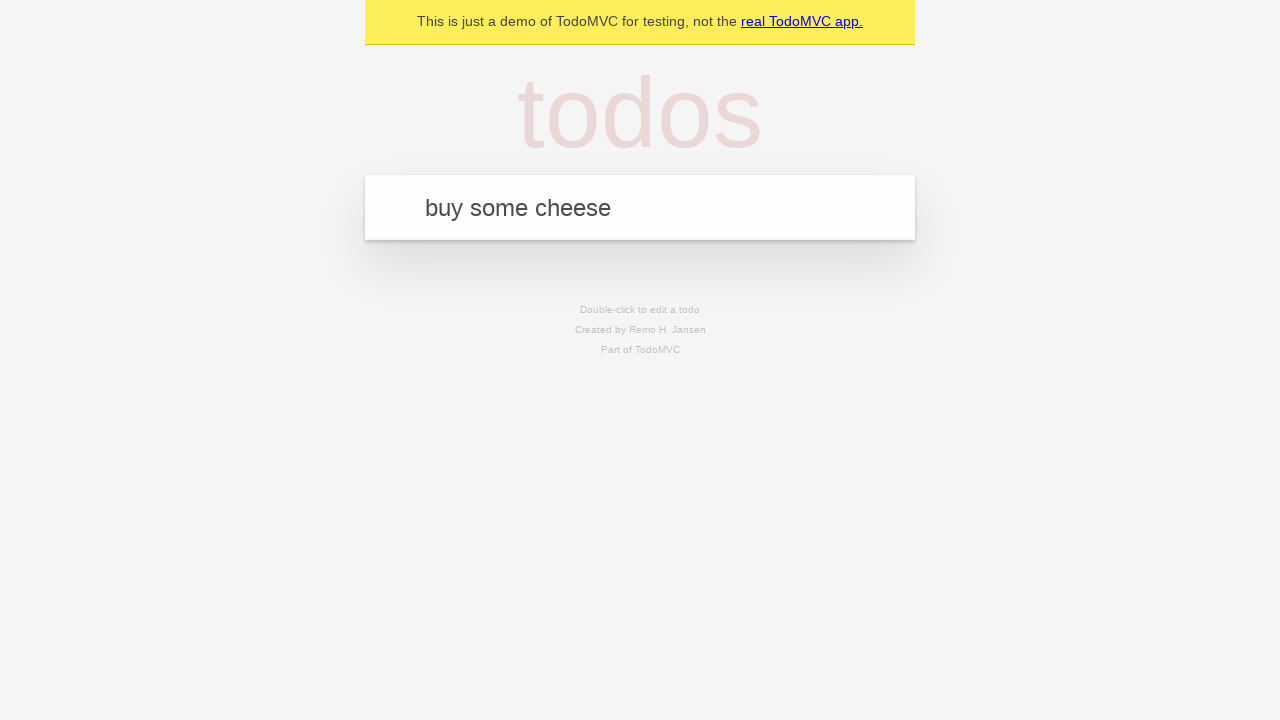

Pressed Enter to create first todo on internal:attr=[placeholder="What needs to be done?"i]
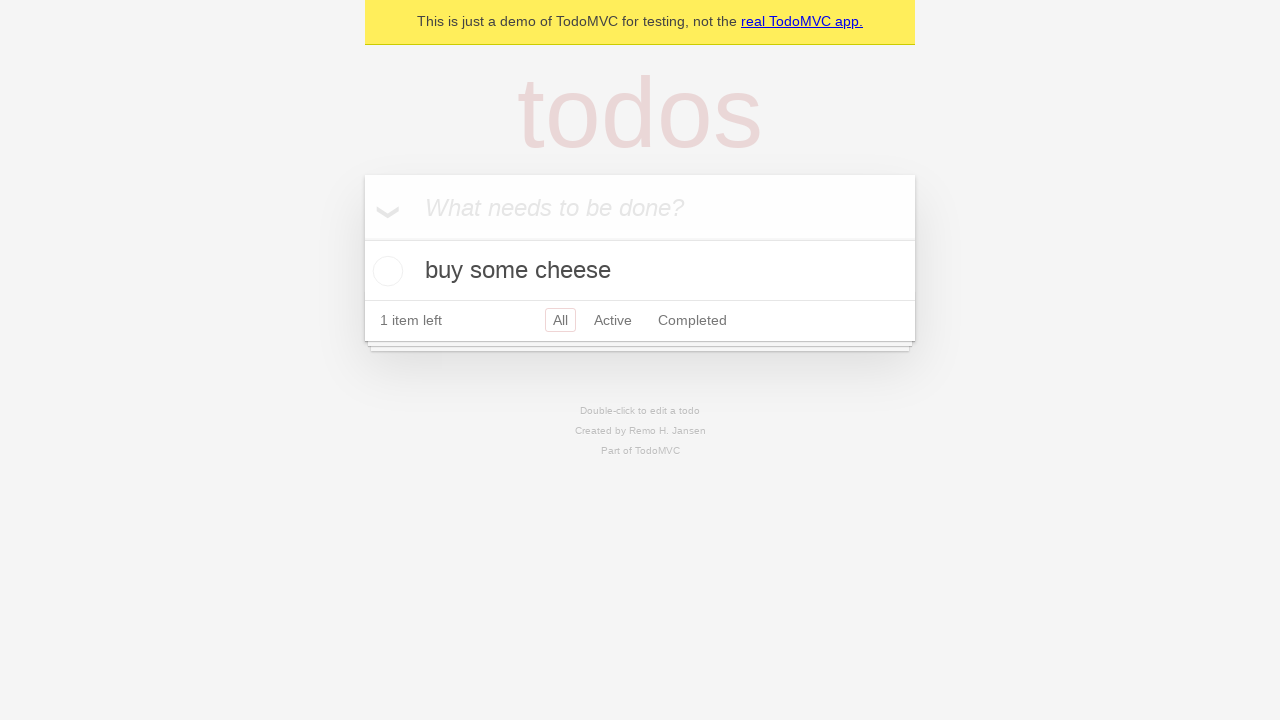

Filled todo input with 'feed the cat' on internal:attr=[placeholder="What needs to be done?"i]
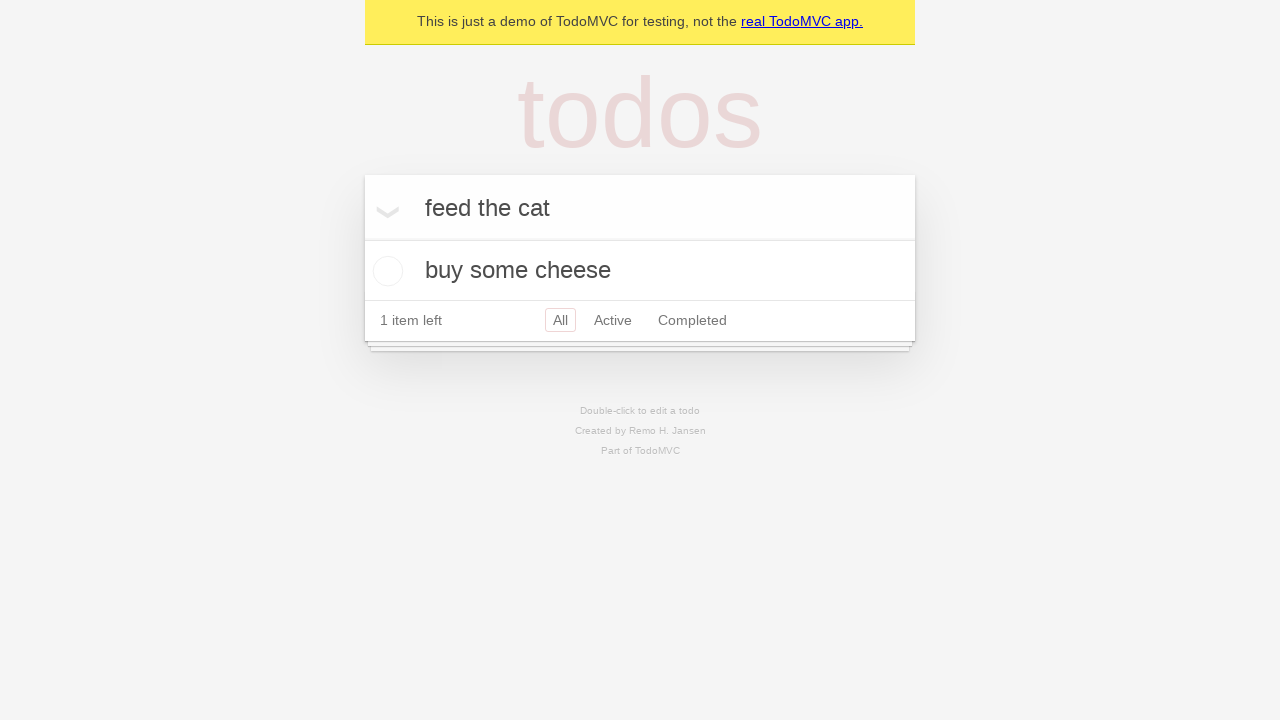

Pressed Enter to create second todo on internal:attr=[placeholder="What needs to be done?"i]
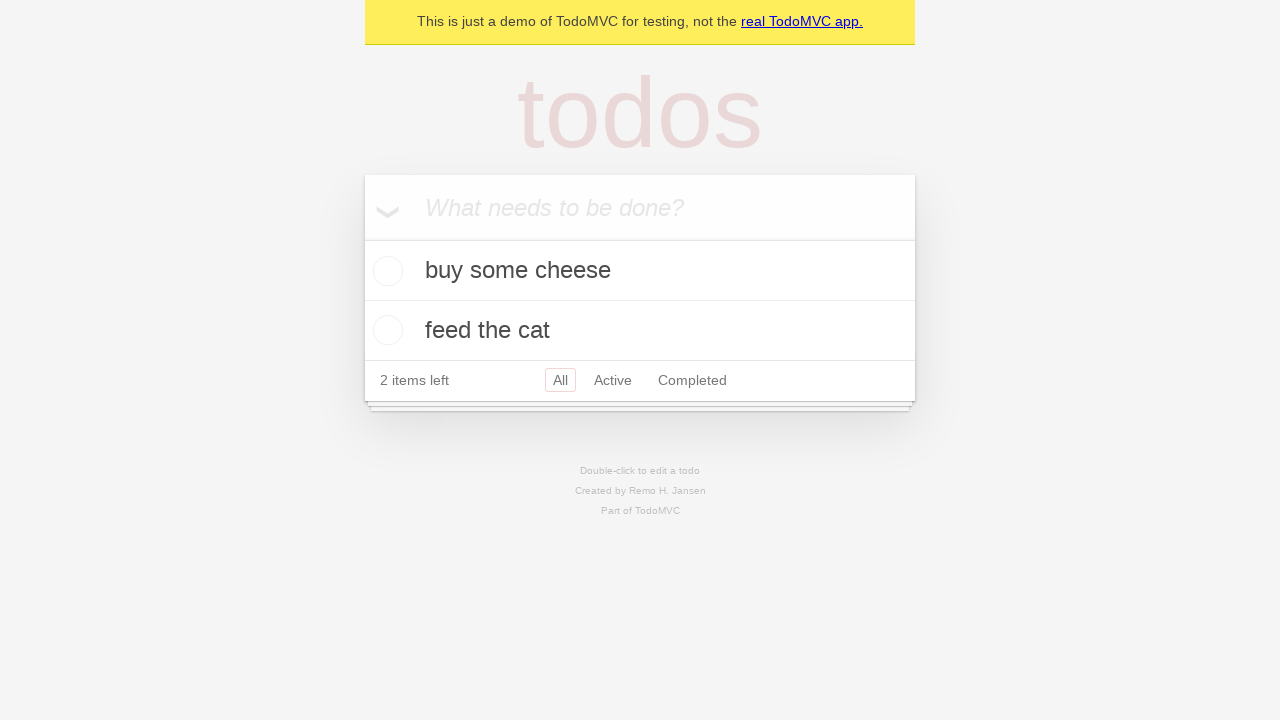

Checked the first todo item at (385, 271) on [data-testid='todo-item'] >> nth=0 >> internal:role=checkbox
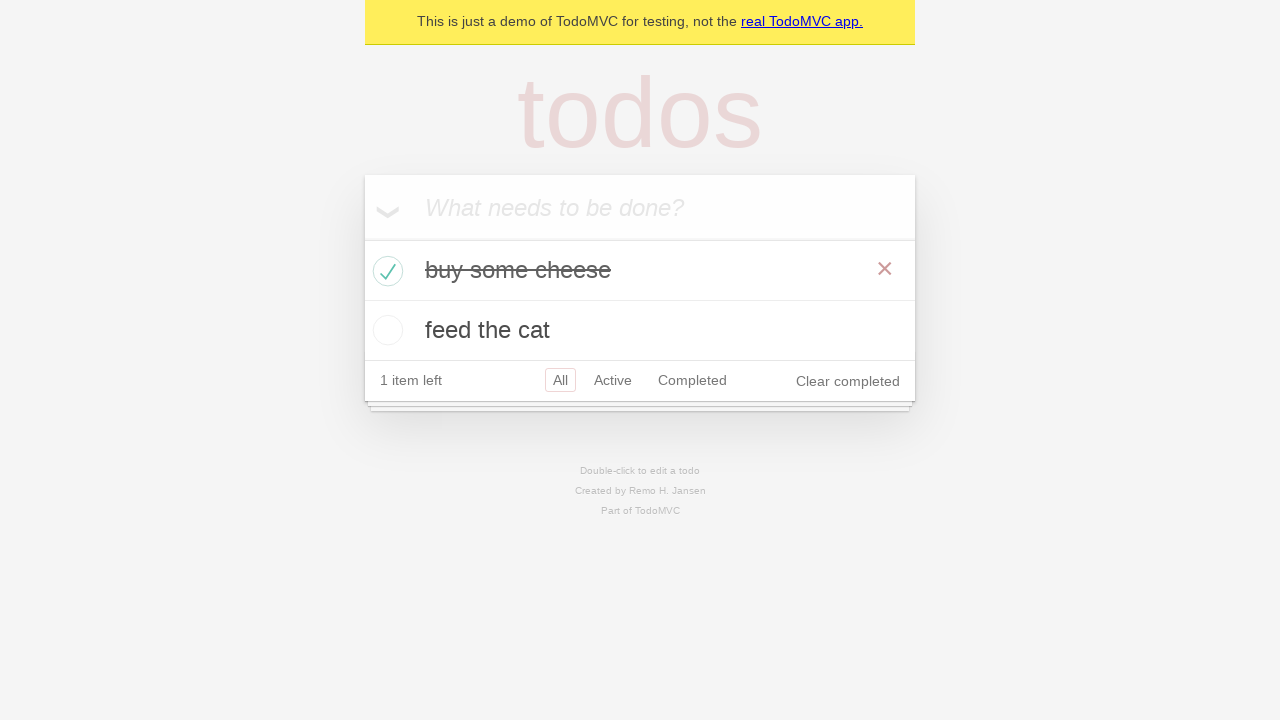

Reloaded the page
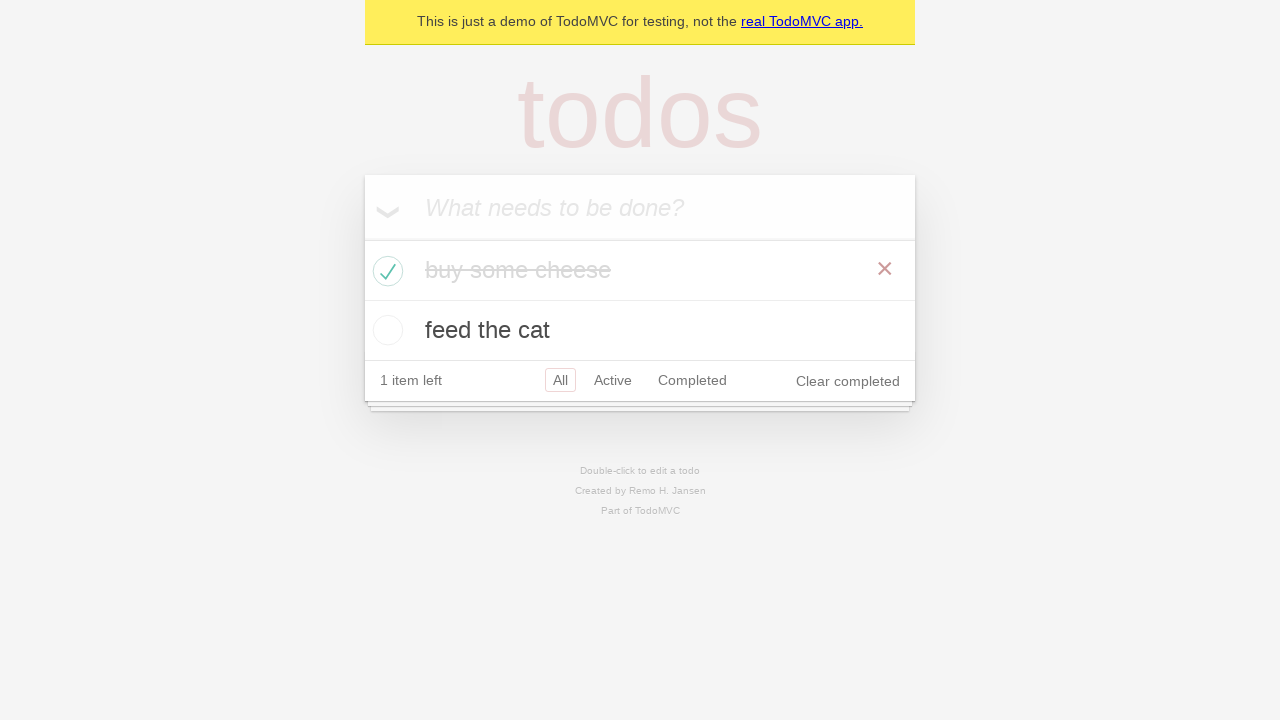

Waited for todo items to load after page reload
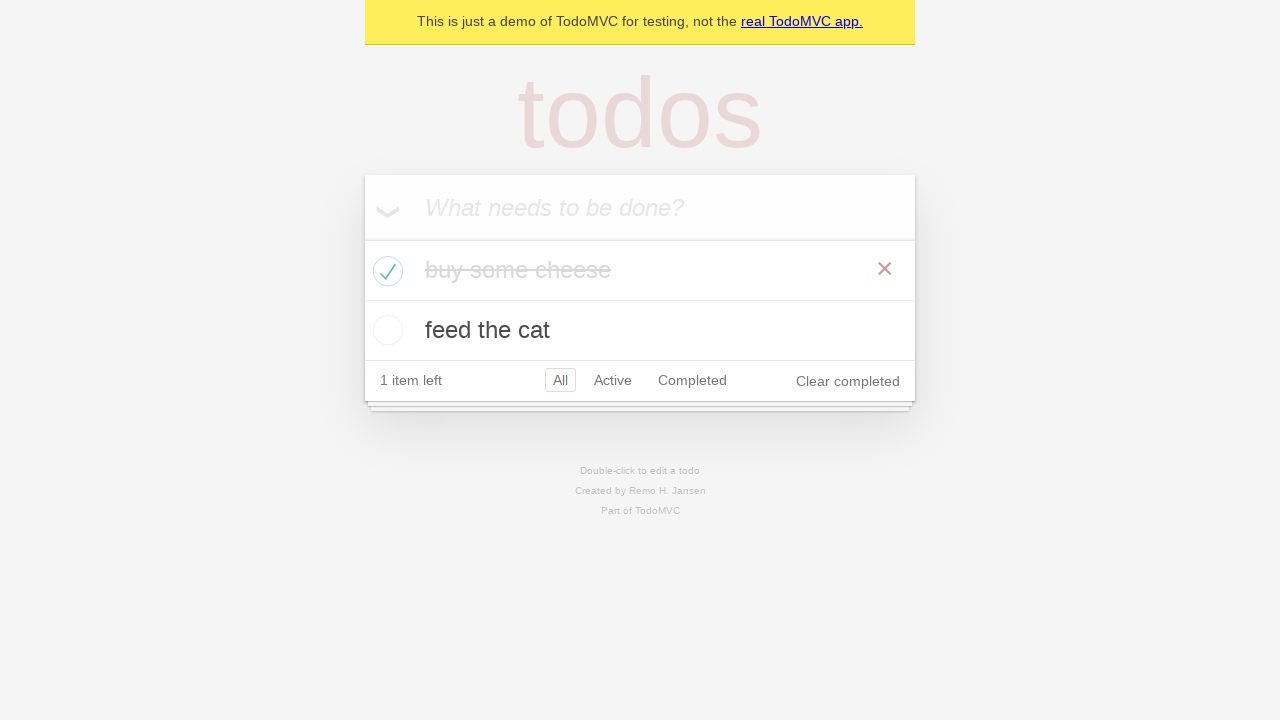

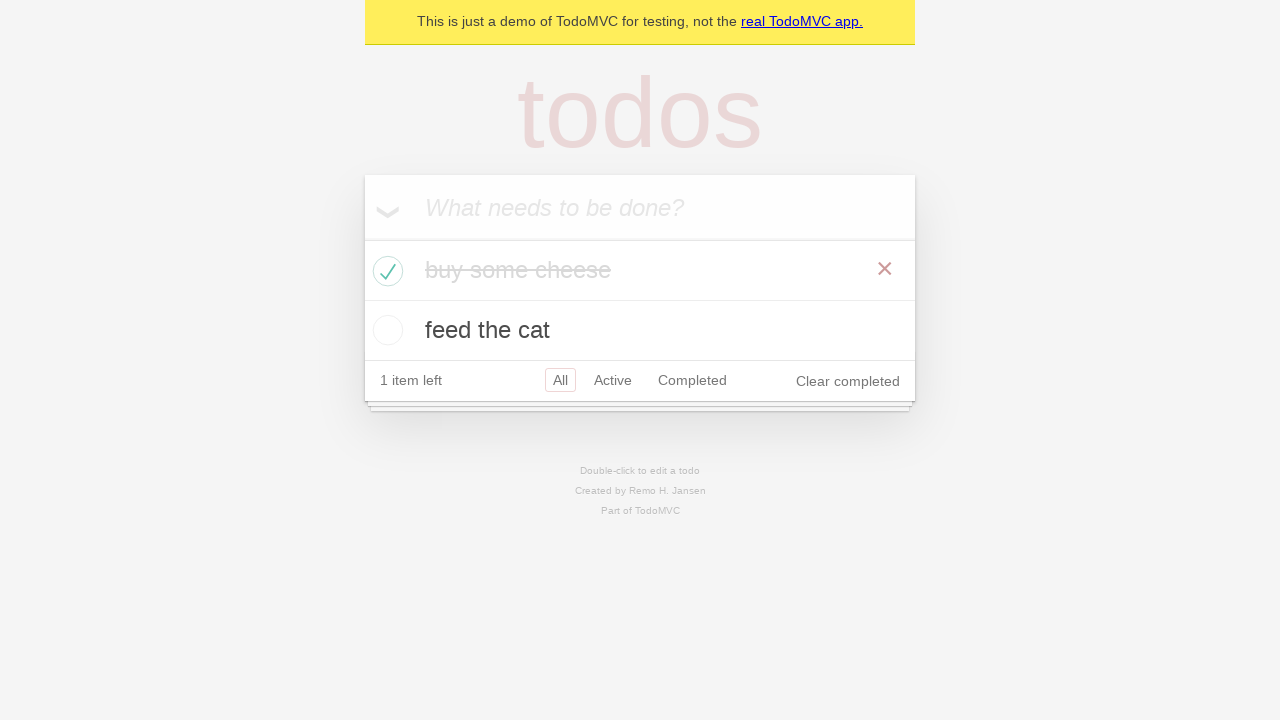